Tests finding and clicking a link by its text, then fills out a form with personal information (first name, last name, city, country) and submits it.

Starting URL: http://suninjuly.github.io/find_link_text

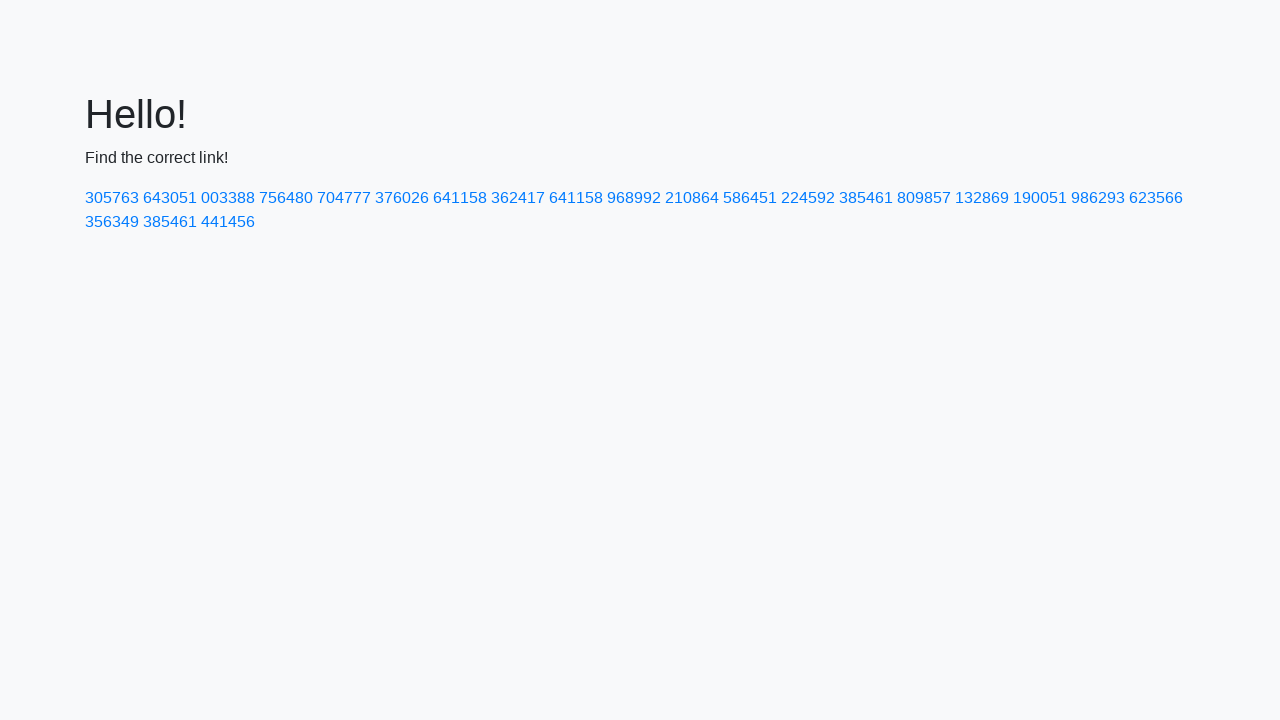

Clicked link with text '224592' at (808, 198) on a:text('224592')
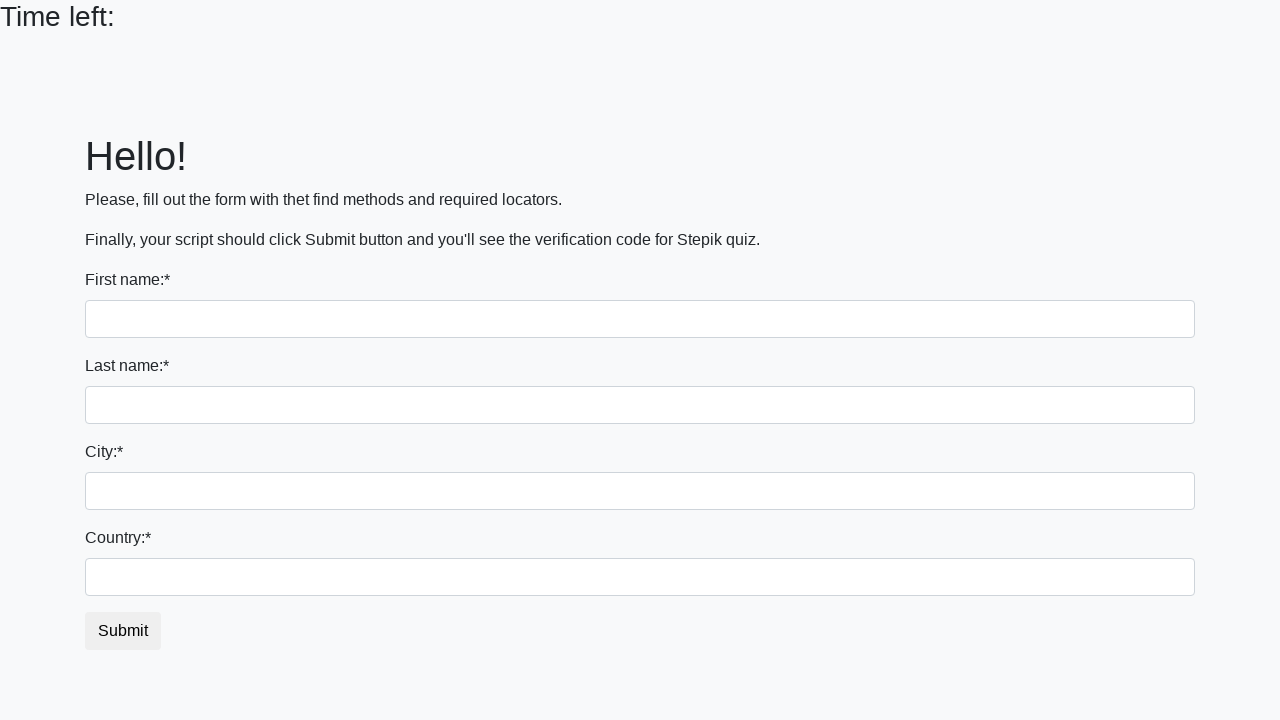

Filled first name input with 'Ivan' on input
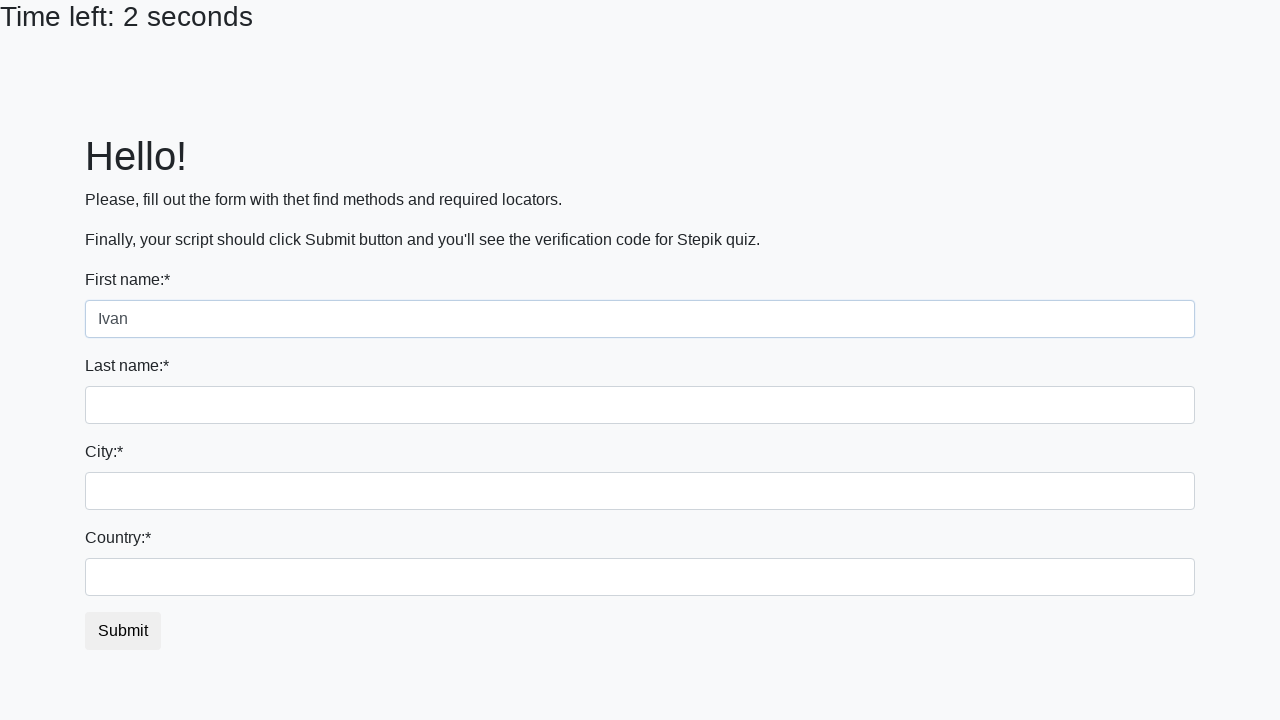

Filled last name input with 'Petrov' on input[name='last_name']
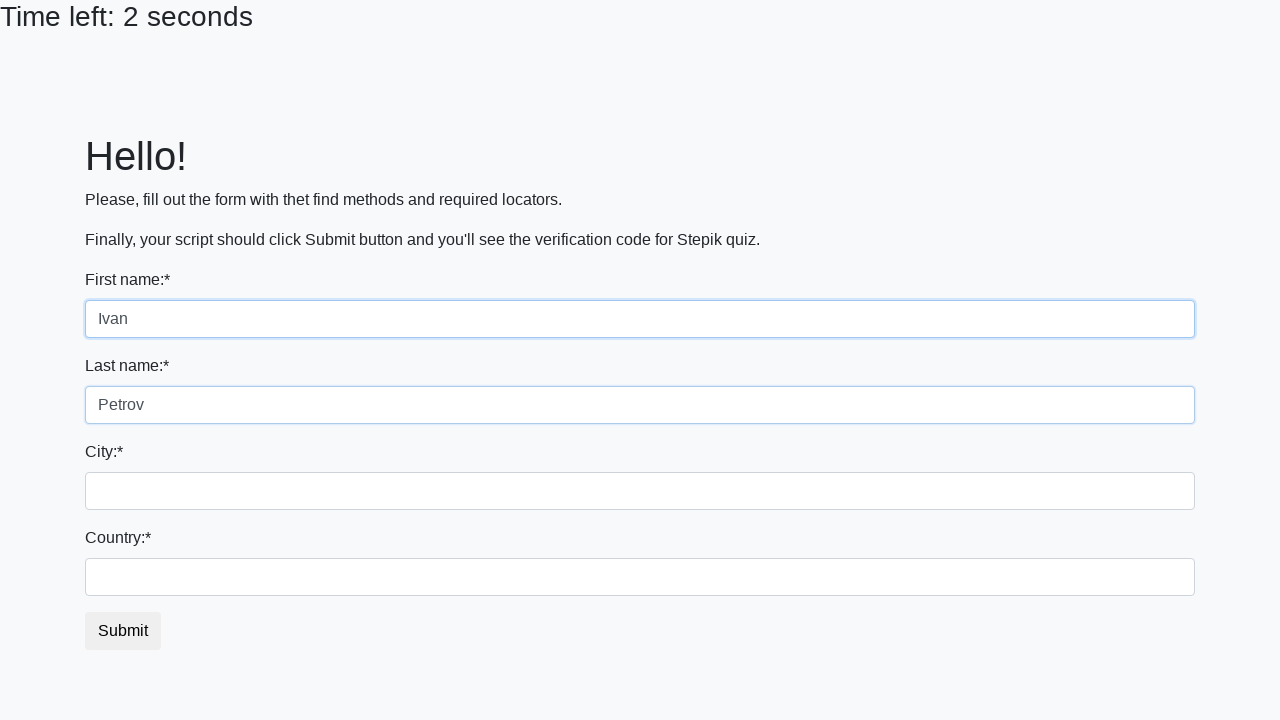

Filled city input with 'Smolensk' on .form-control.city
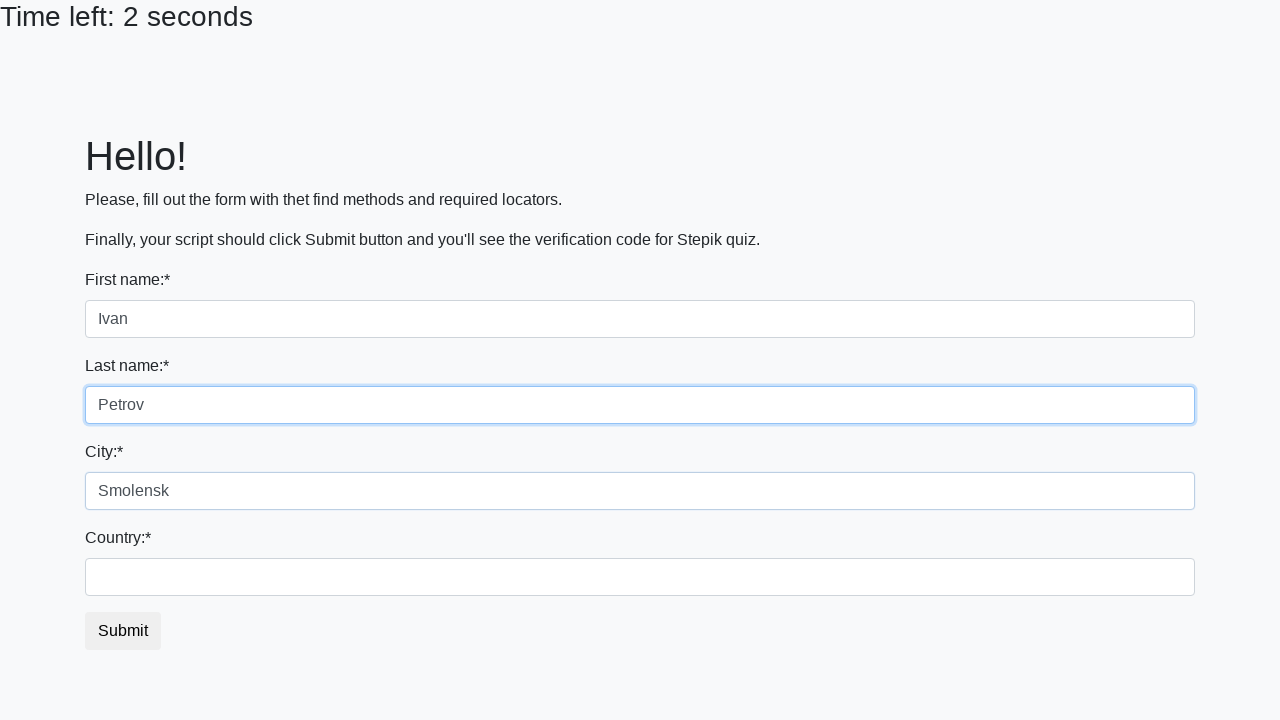

Filled country input with 'Russia' on #country
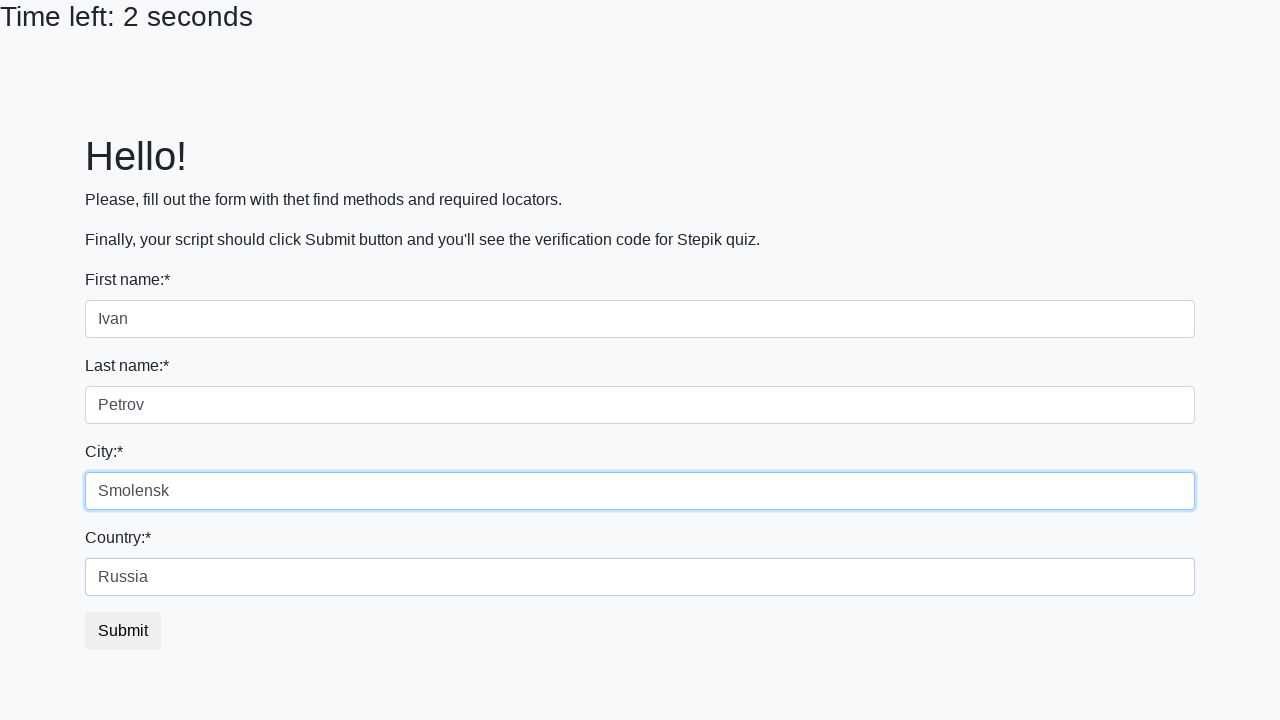

Clicked submit button at (123, 631) on button.btn
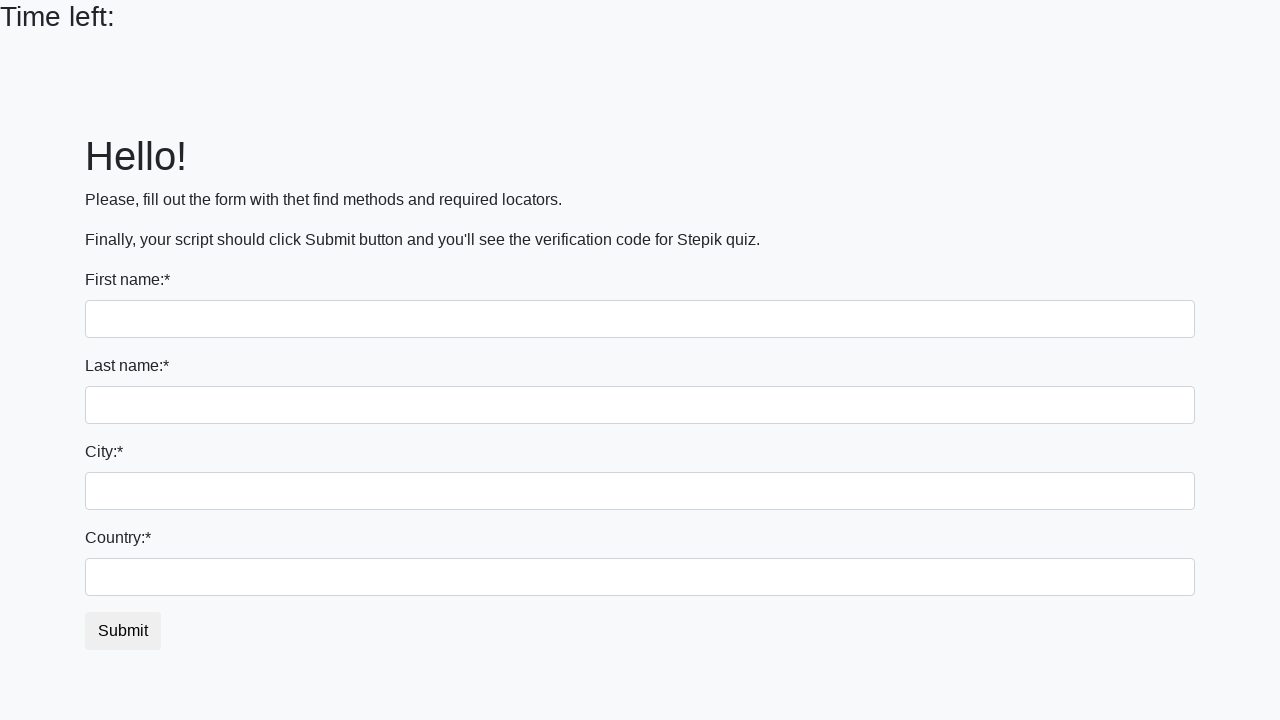

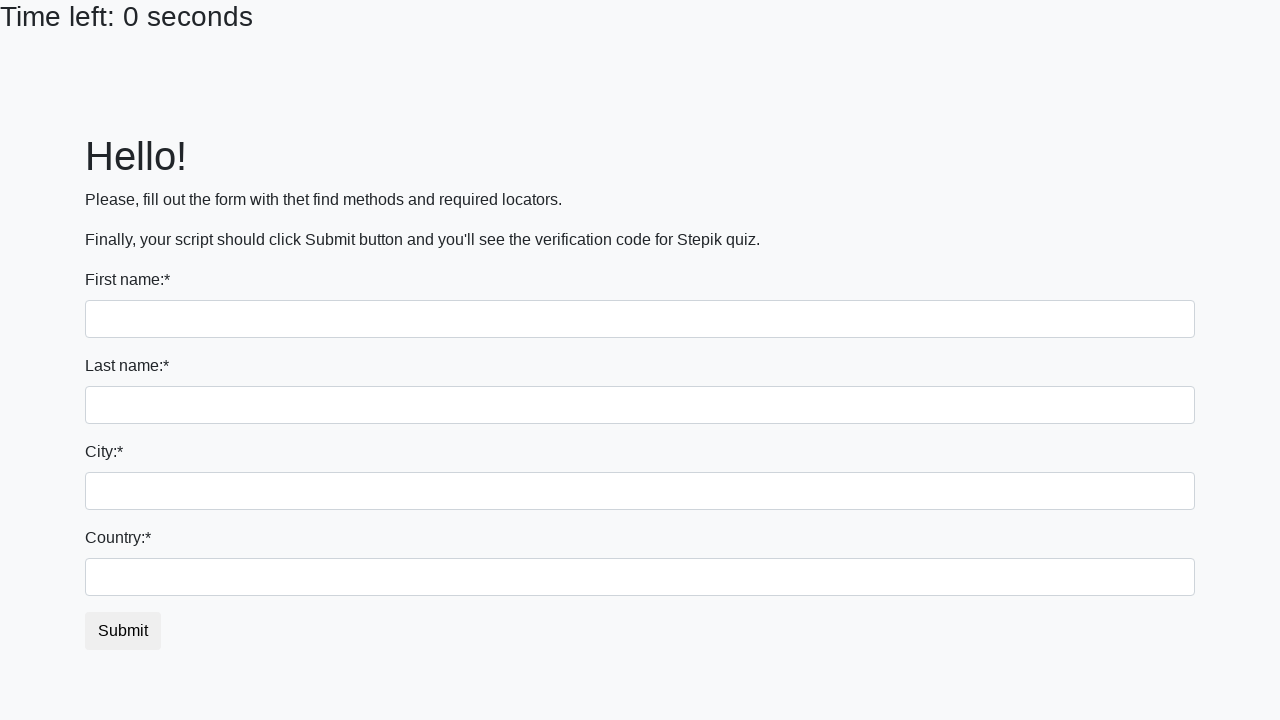